Navigates to SpiceJet airline website and clicks on the Departure Date field to open the calendar date picker

Starting URL: https://www.spicejet.com/

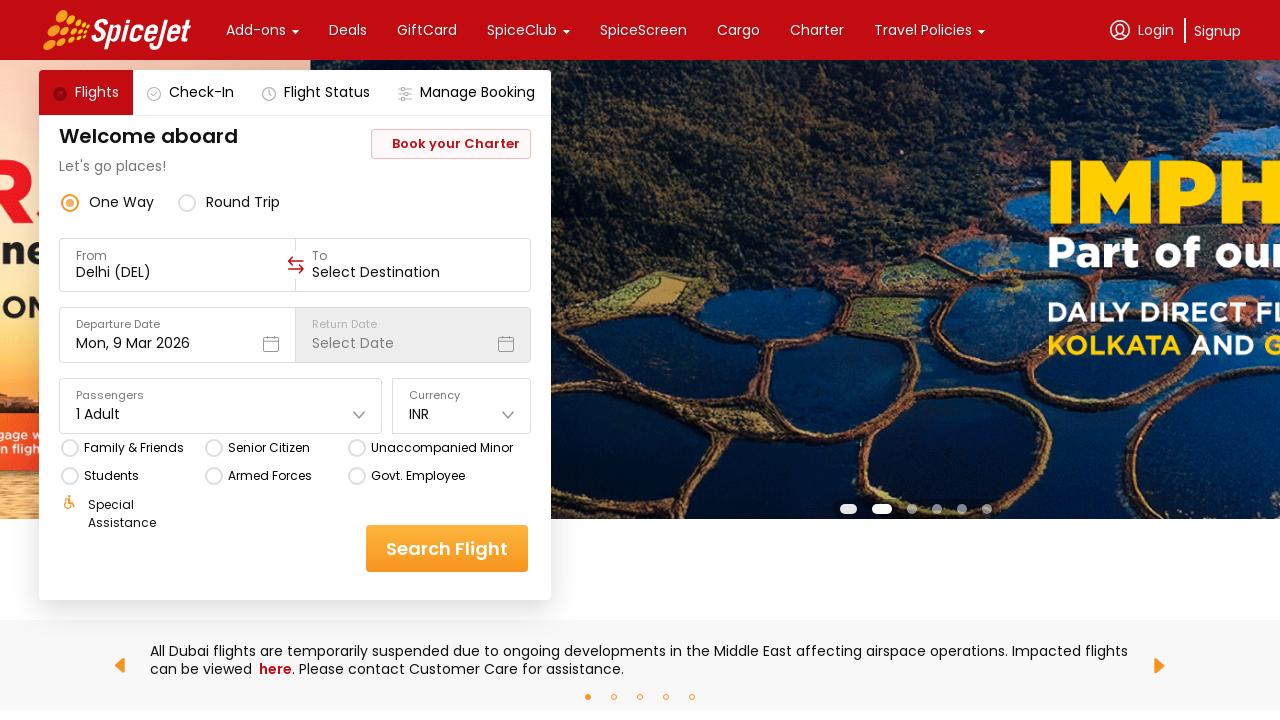

Waited for SpiceJet website to load (networkidle)
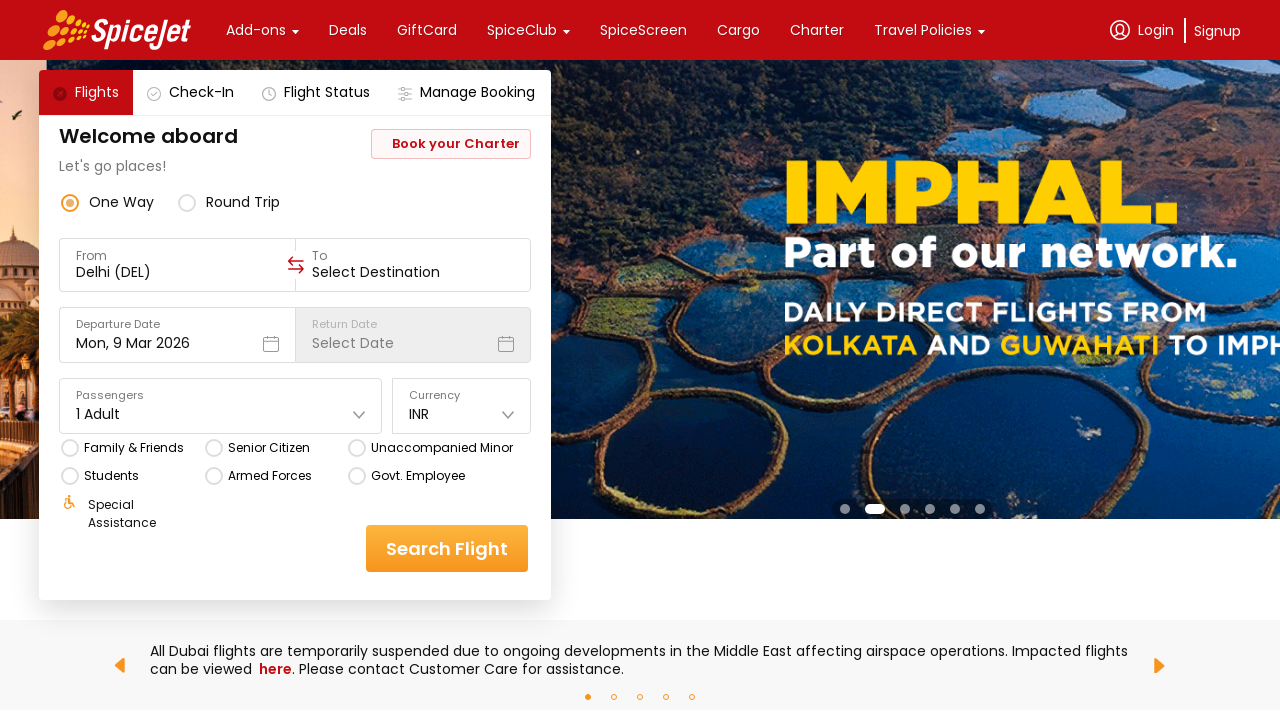

Clicked on Departure Date field to open calendar date picker at (177, 324) on xpath=//div[contains(text(),'Departure Date')]
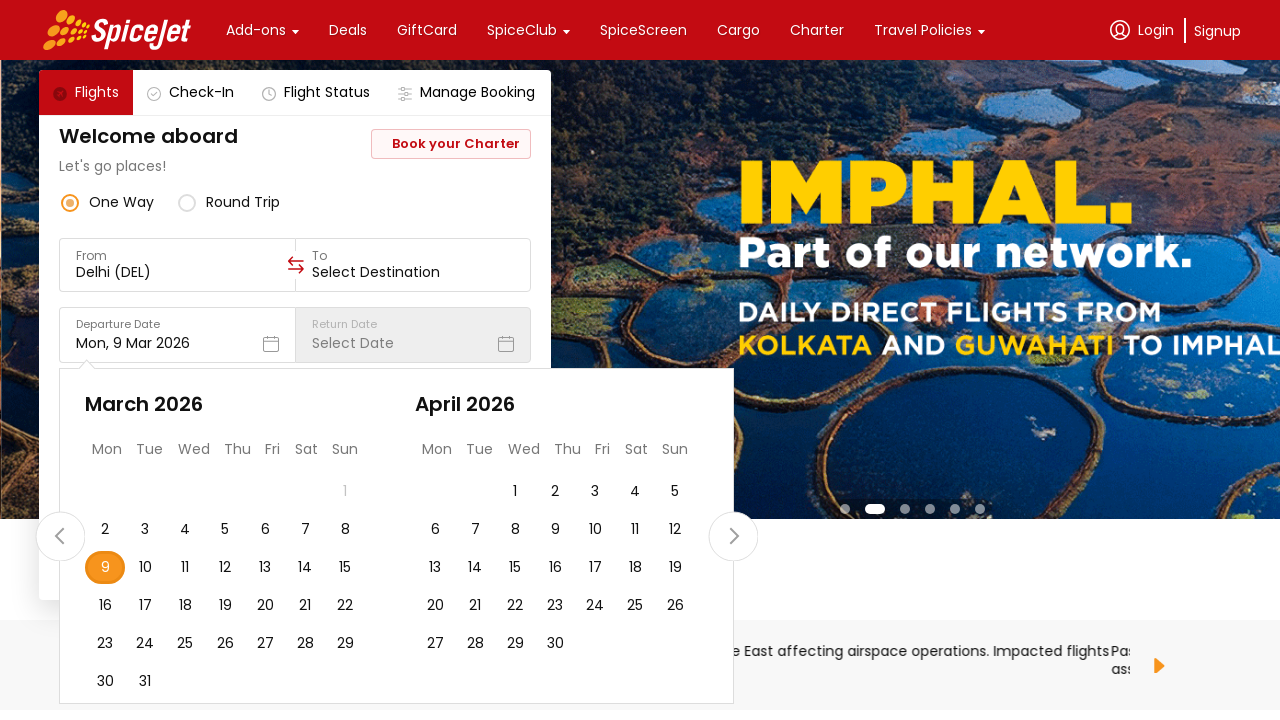

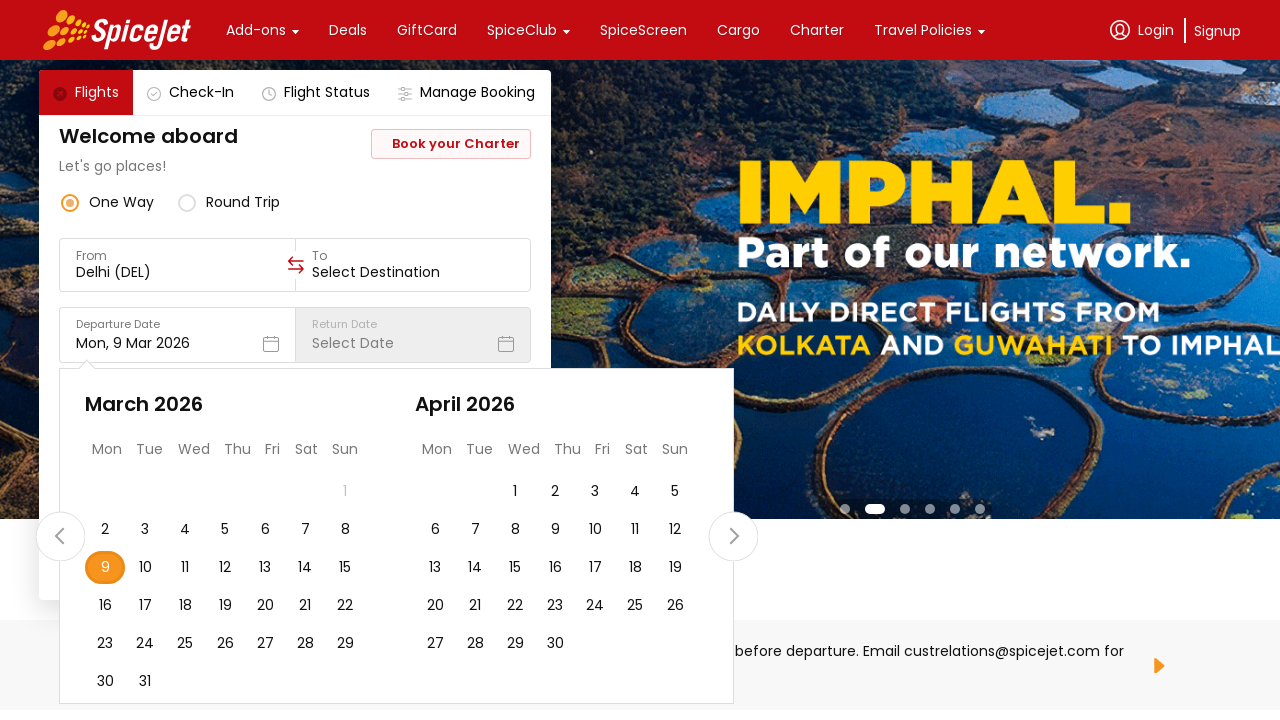